Tests various JavaScript alert types on demoqa.com including simple alerts, timed alerts, confirmation dialogs, and prompt dialogs with text input

Starting URL: https://demoqa.com

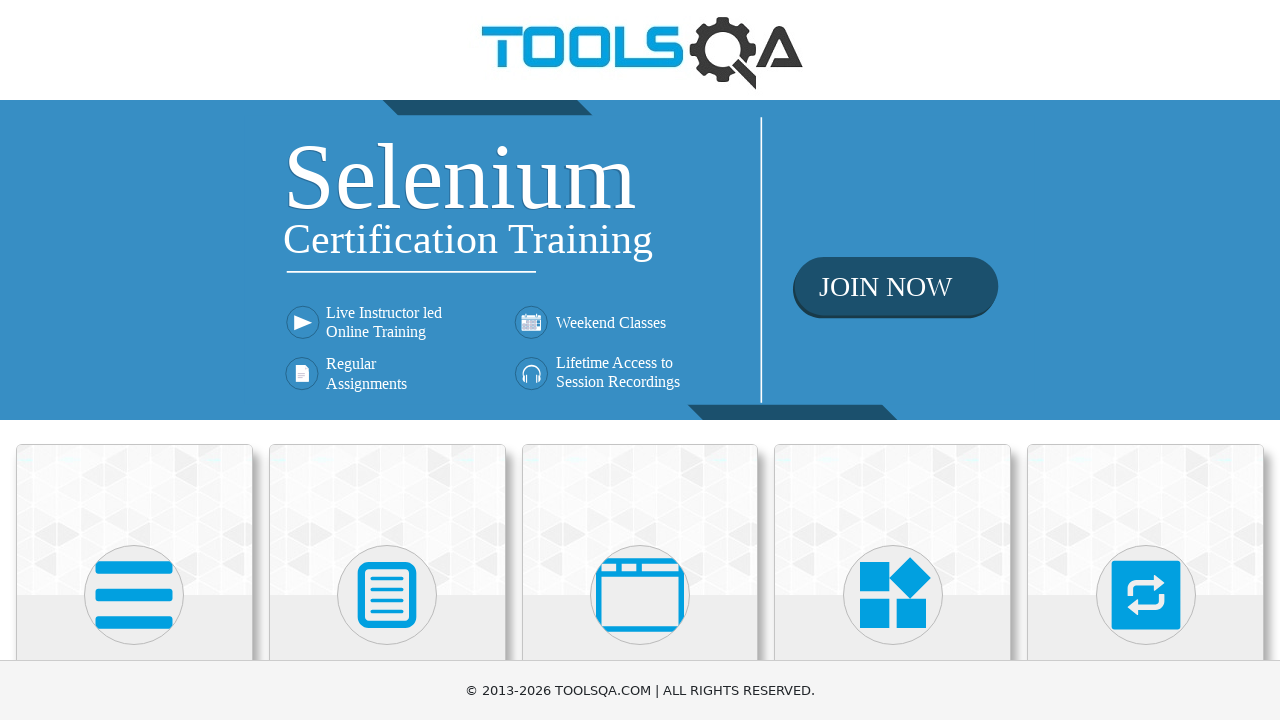

Clicked on 'Alerts, Frame & Windows' menu at (640, 360) on xpath=//h5[text()='Alerts, Frame & Windows']
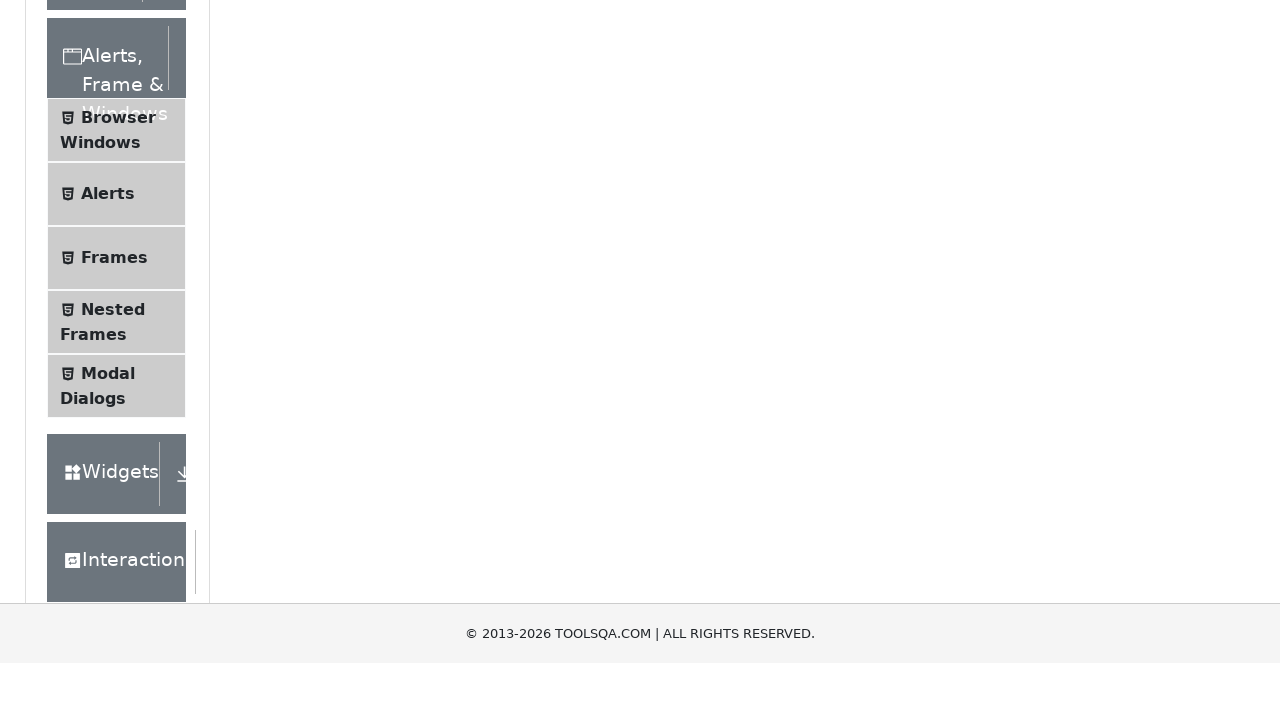

Clicked on 'Alerts' submenu at (108, 501) on xpath=//span[text()='Alerts']
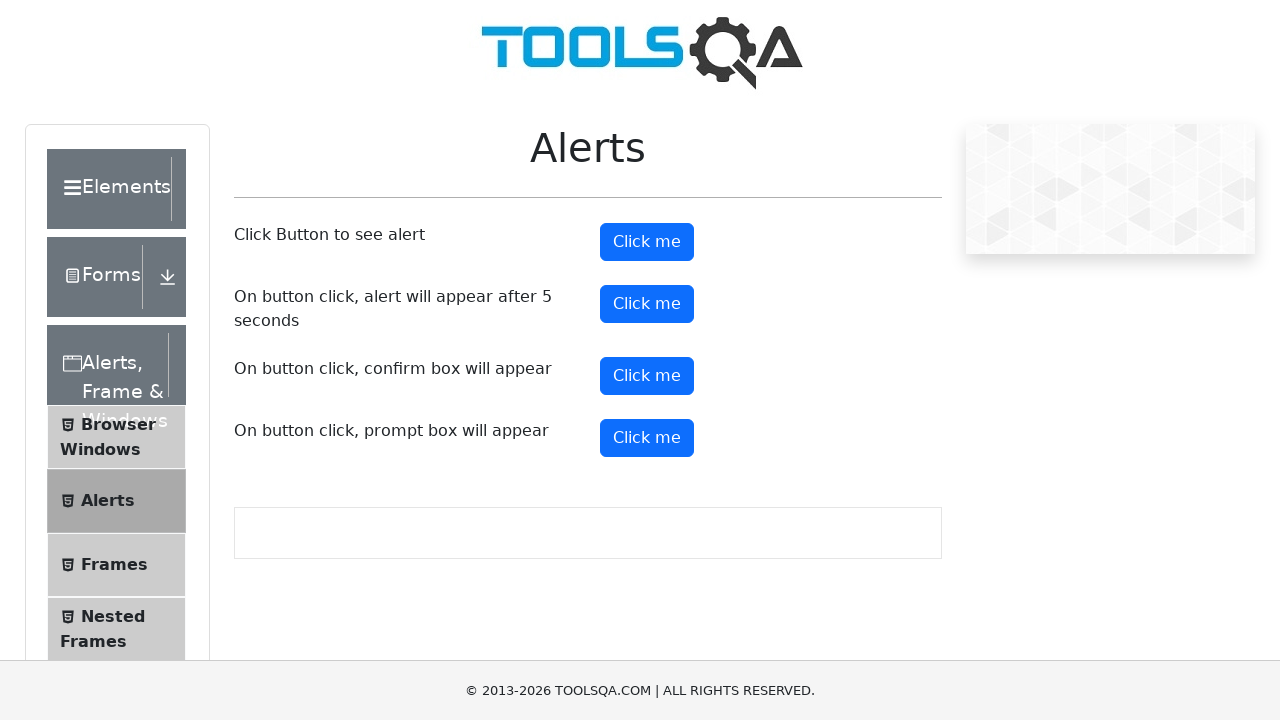

Handled simple alert dialog and clicked alert button at (647, 242) on #alertButton
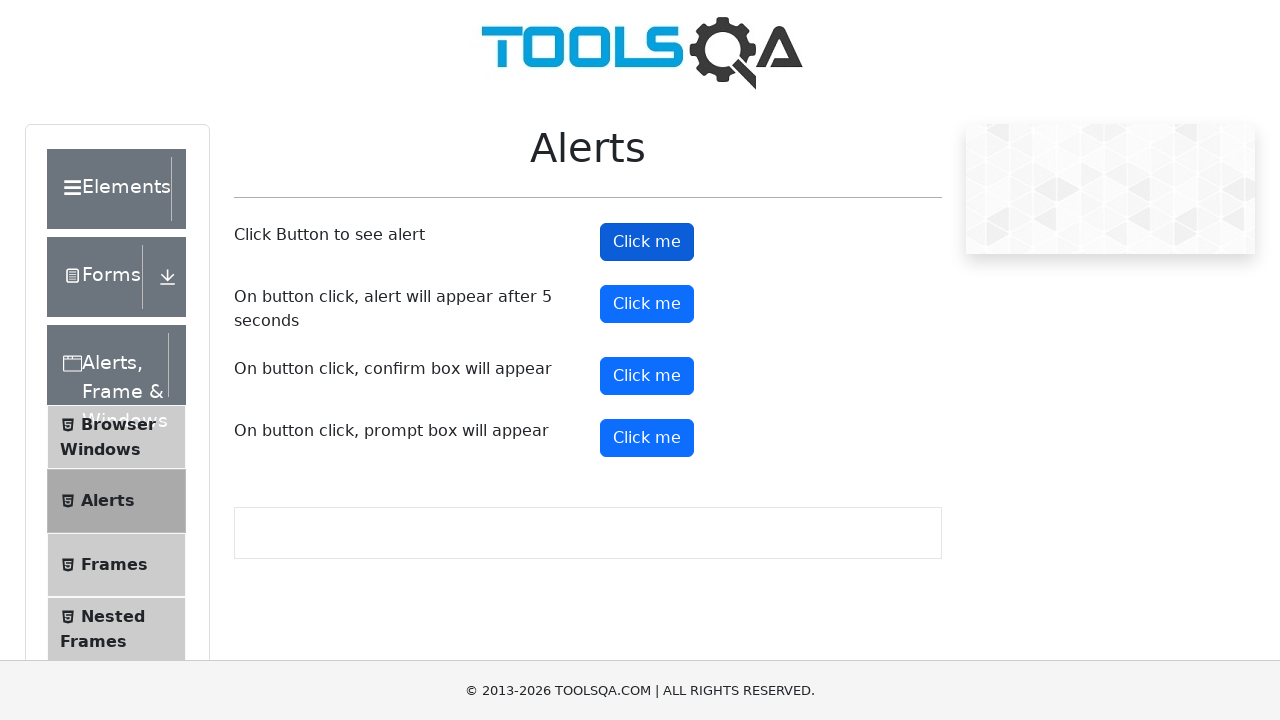

Clicked timer alert button at (647, 304) on #timerAlertButton
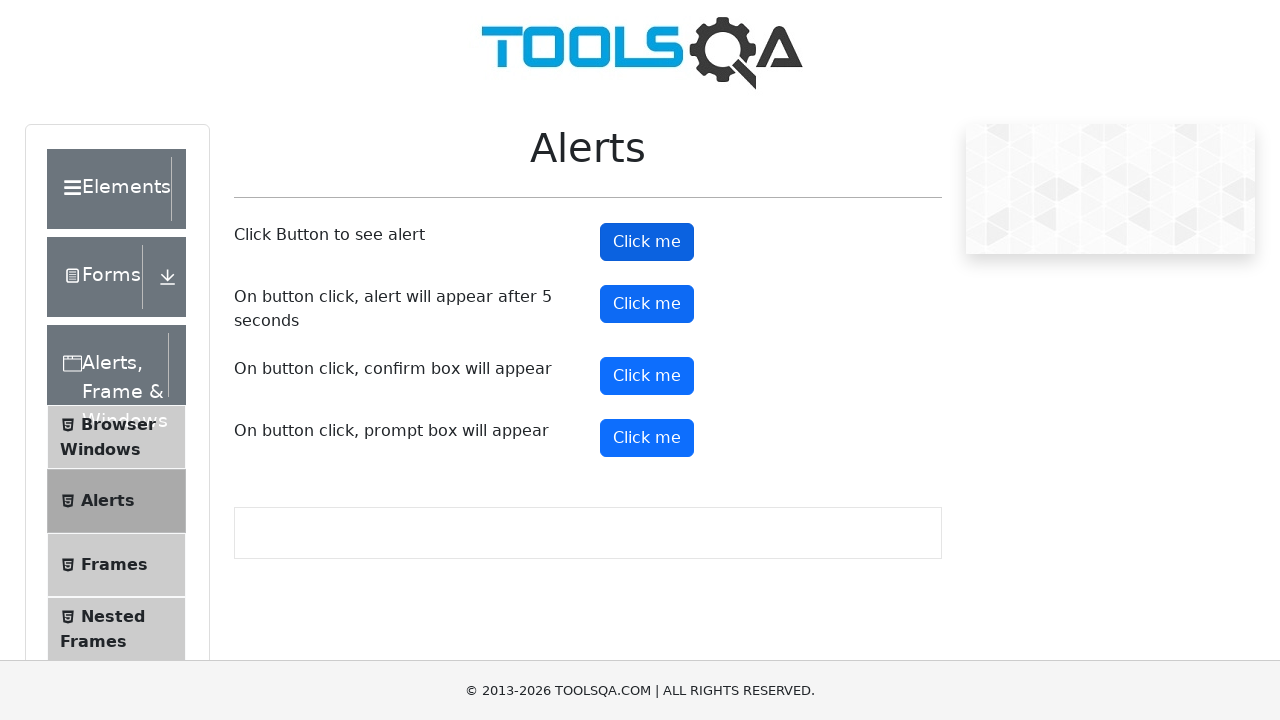

Waited 6 seconds for timed alert to appear and be handled
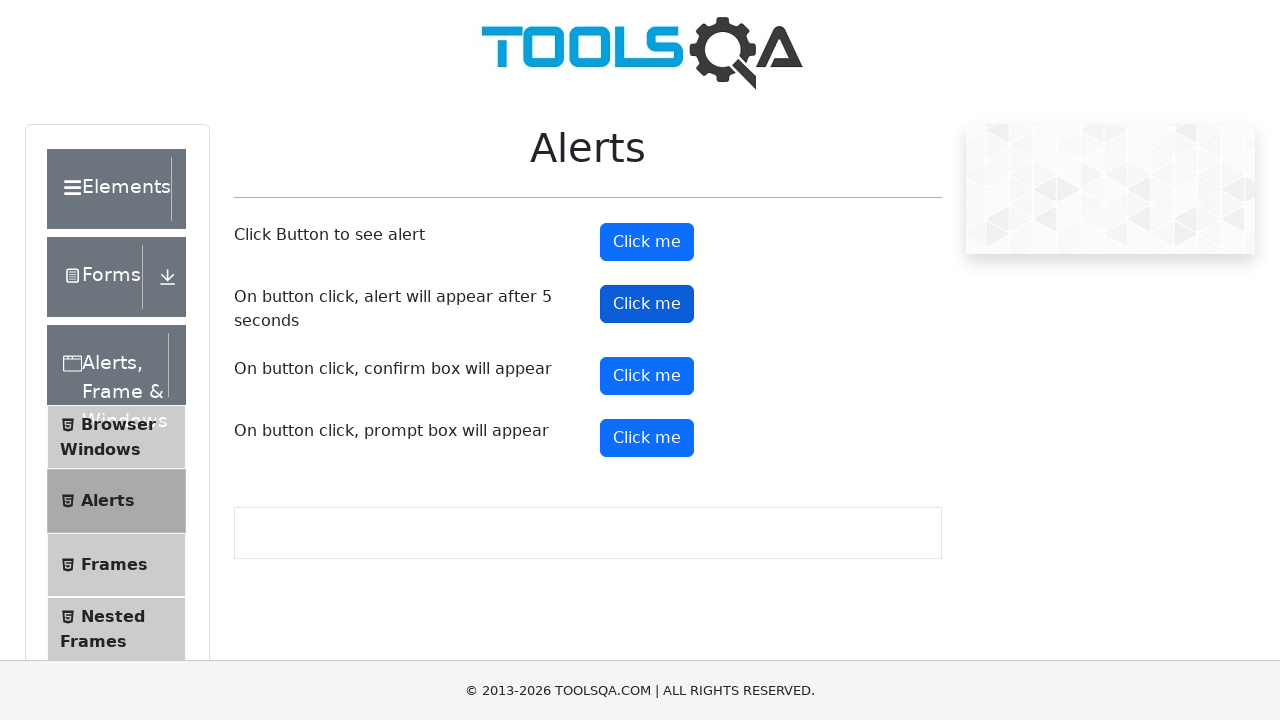

Dismissed confirmation dialog and clicked confirm button at (647, 376) on #confirmButton
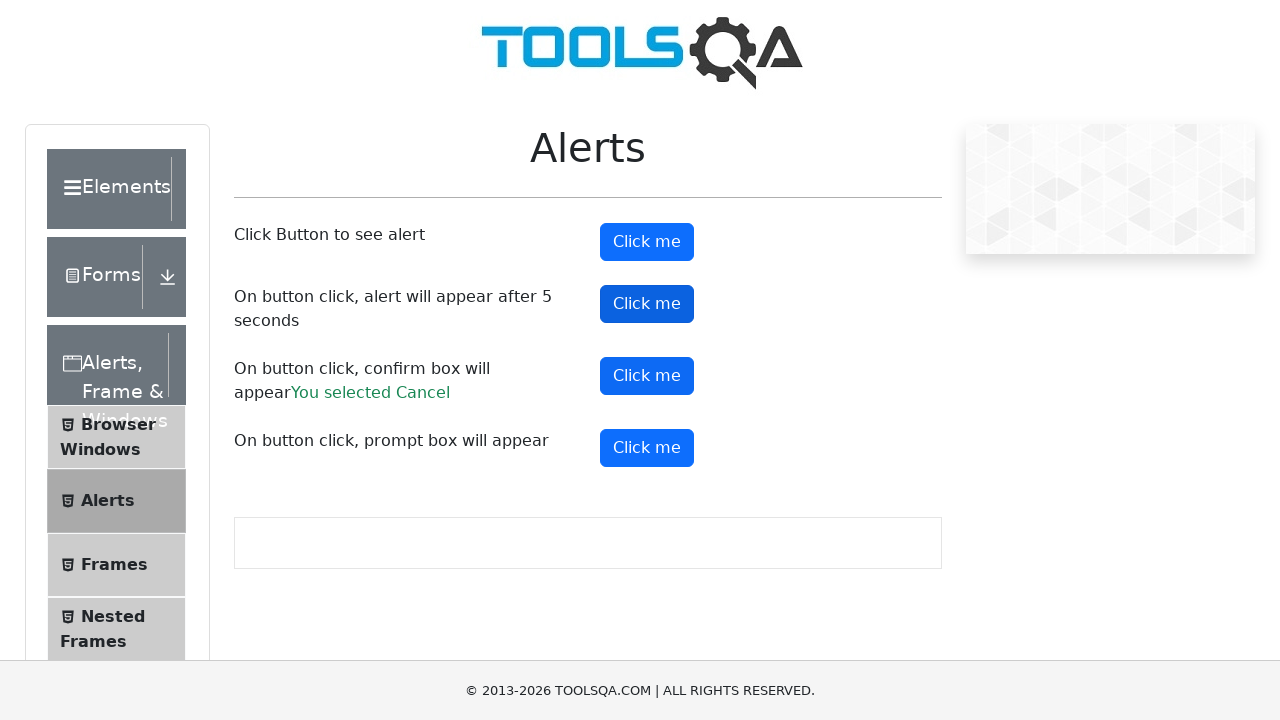

Handled prompt dialog with text 'Formula1' and clicked prompt button at (647, 448) on #promtButton
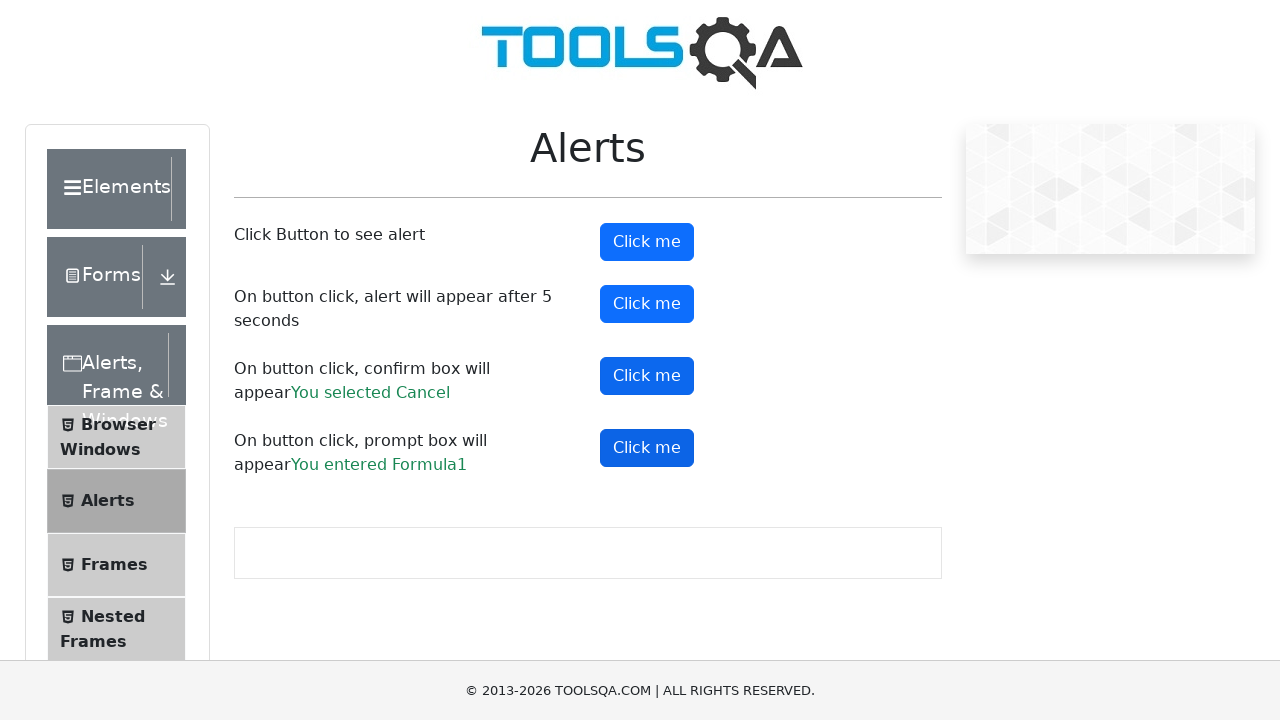

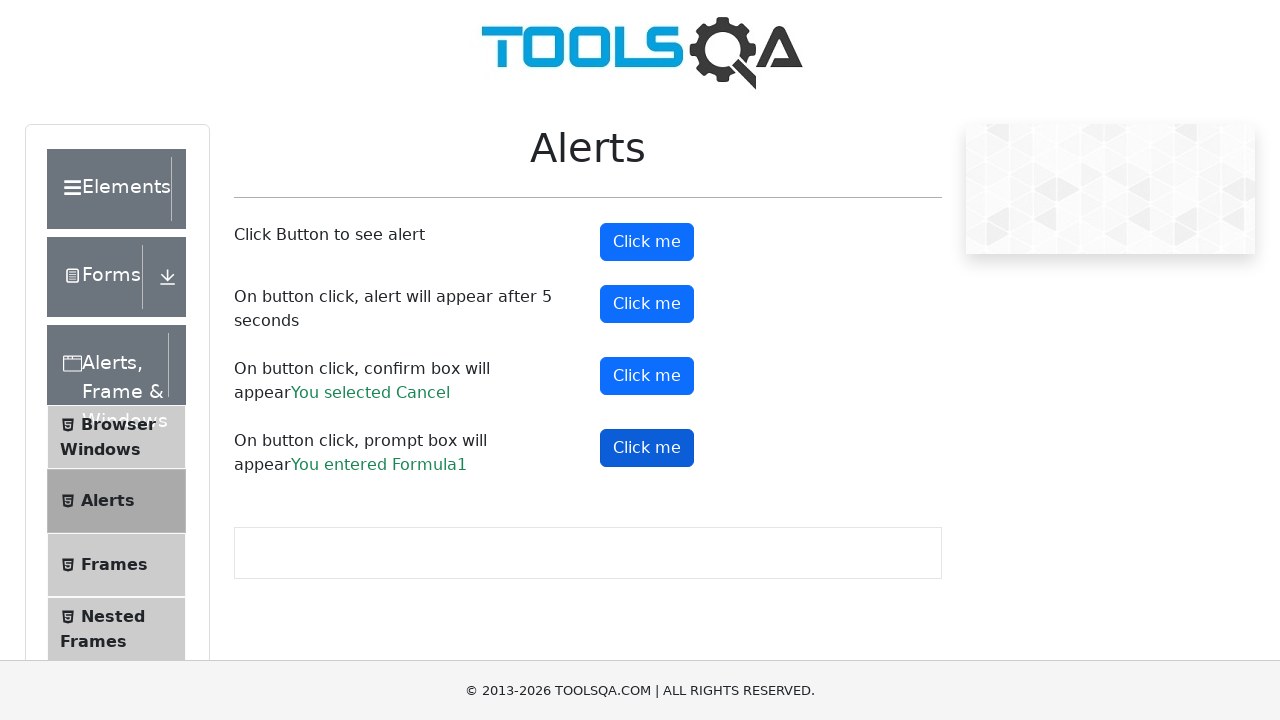